Tests drag and drop functionality by dragging column A and dropping it onto column B

Starting URL: https://the-internet.herokuapp.com/drag_and_drop

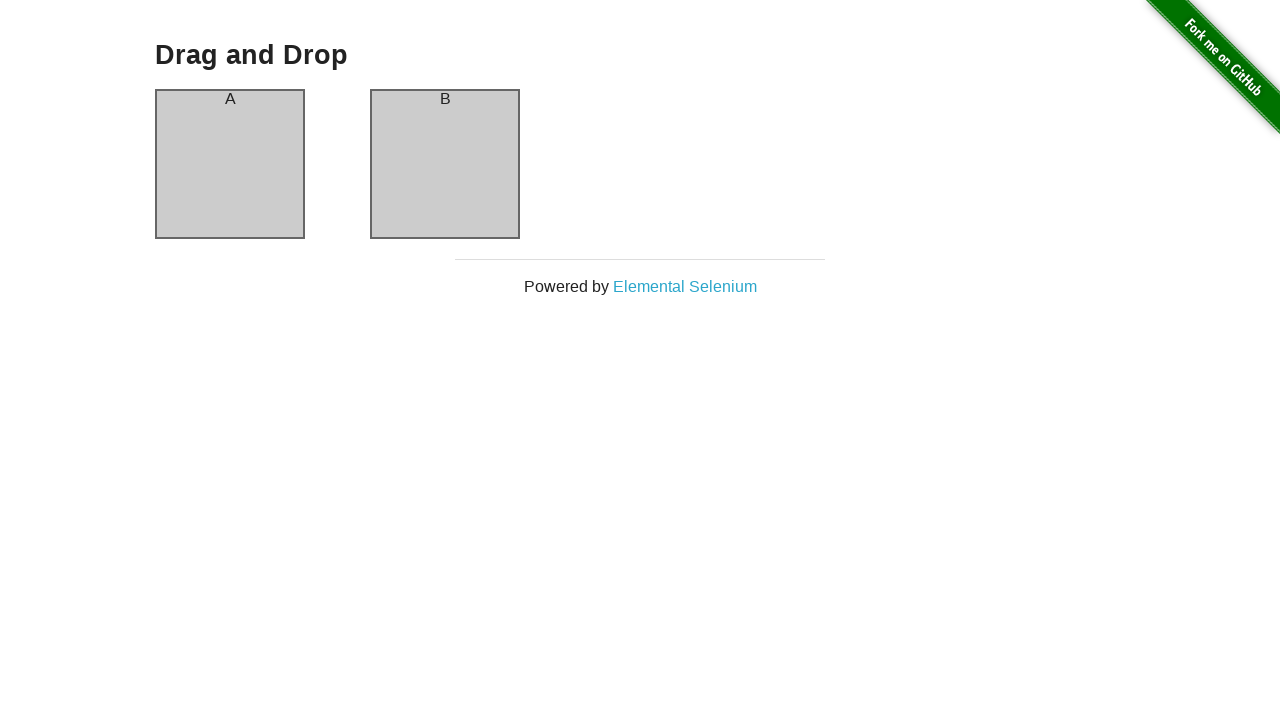

Located column A element
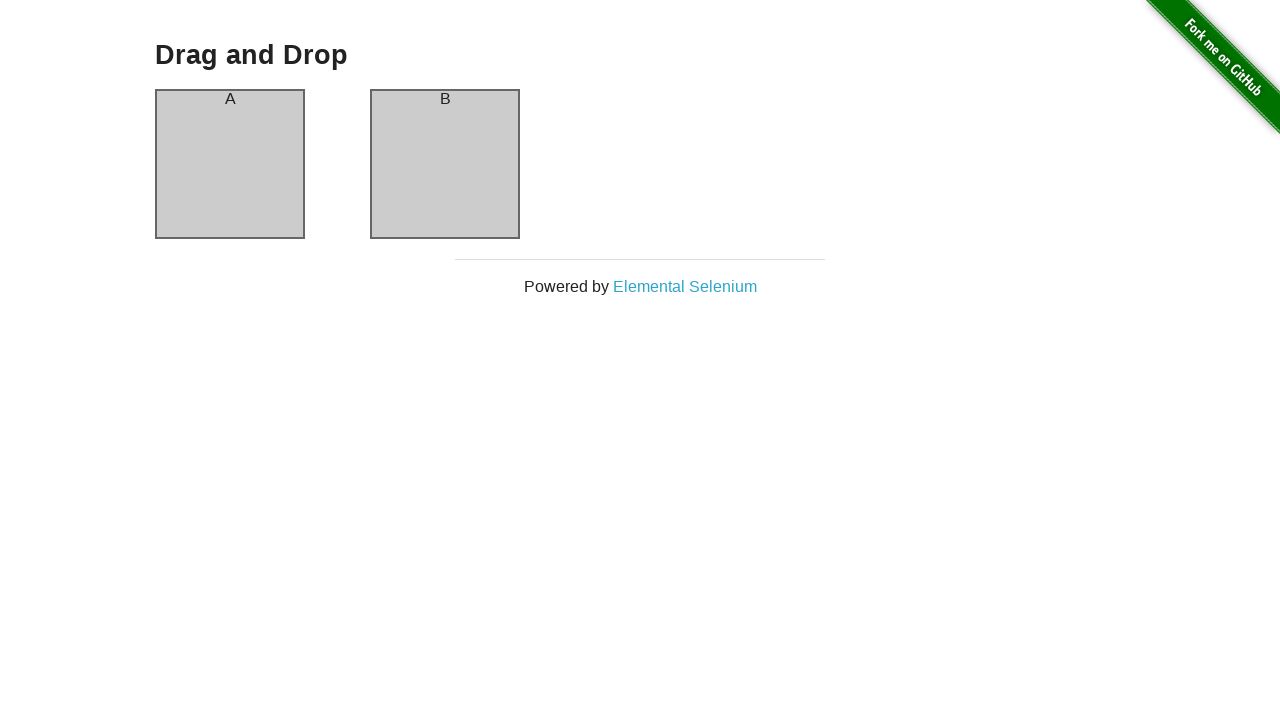

Located column B element
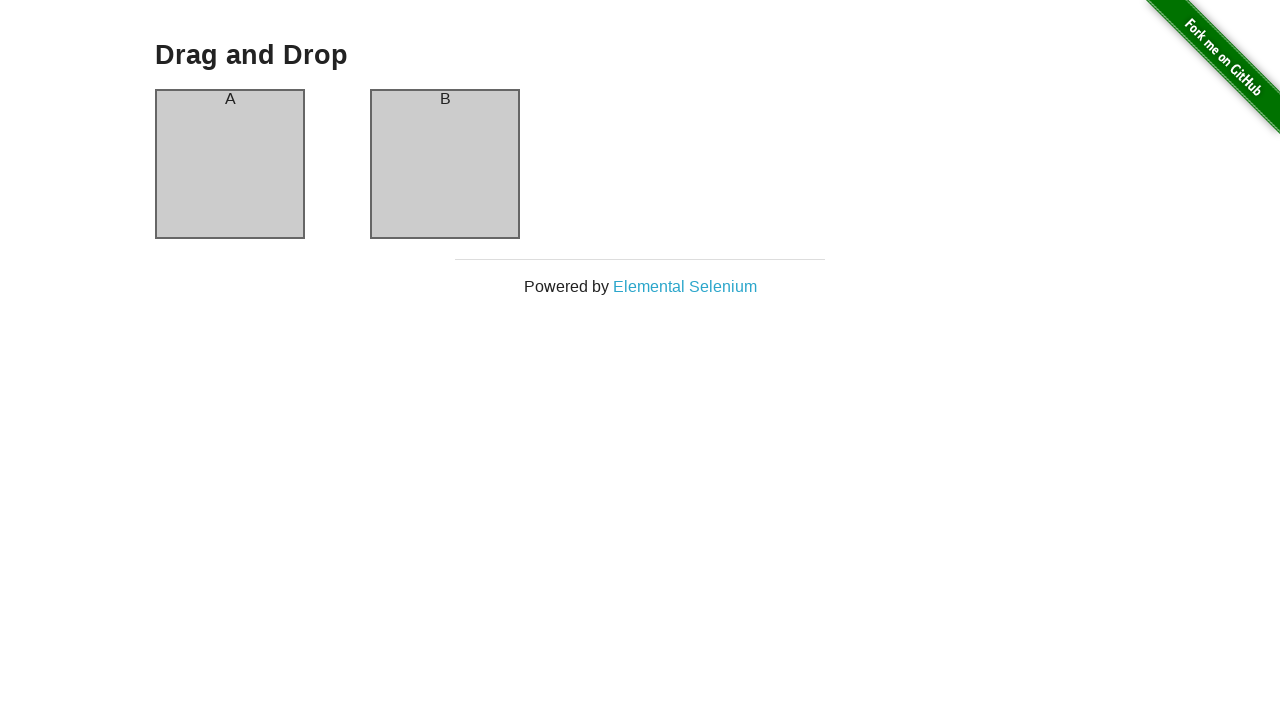

Dragged column A and dropped it onto column B at (445, 164)
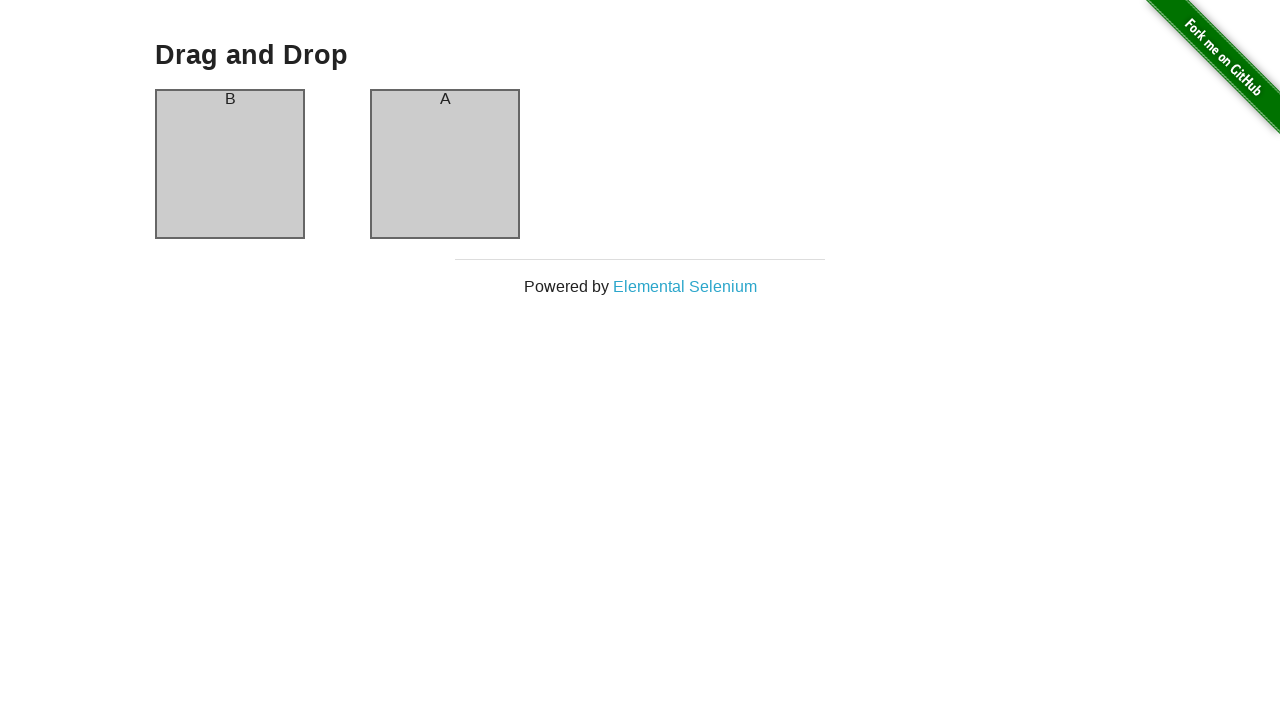

Waited 500ms for drag animation to complete
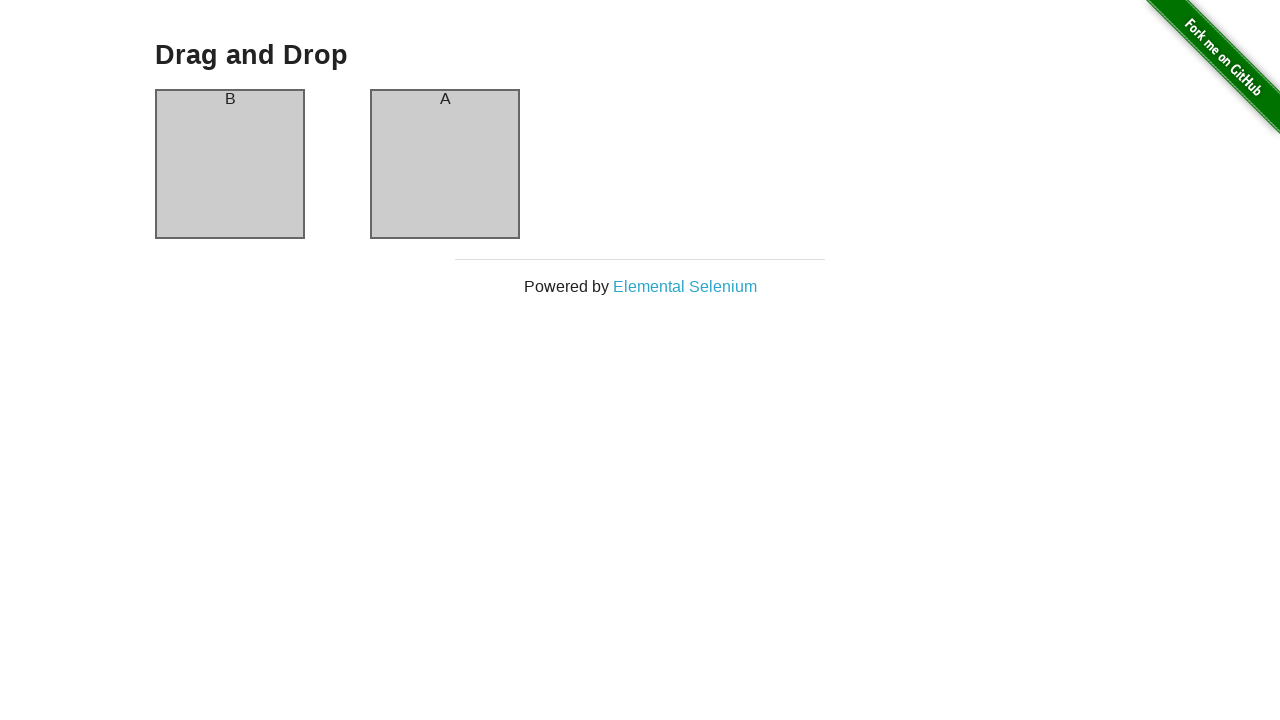

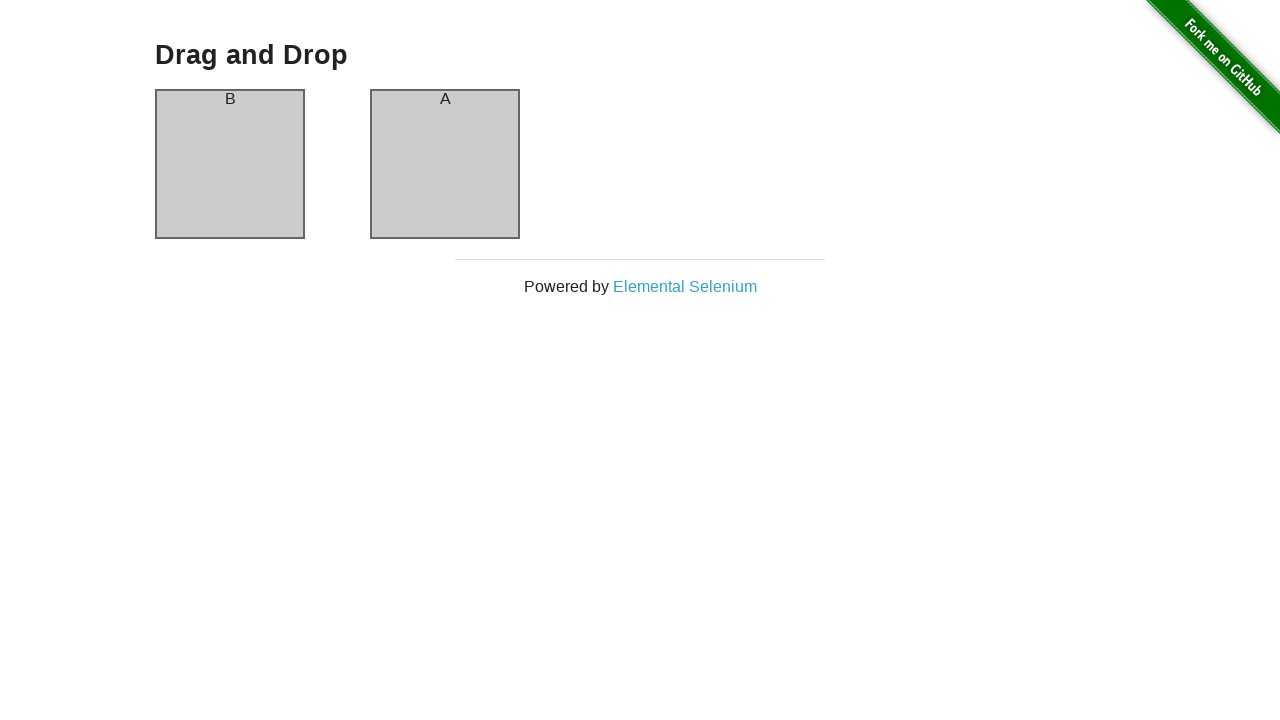